Tests radio button functionality by selecting the red color option and football sport option, then verifying both selections are active

Starting URL: https://testcenter.techproeducation.com/index.php?page=radio-buttons

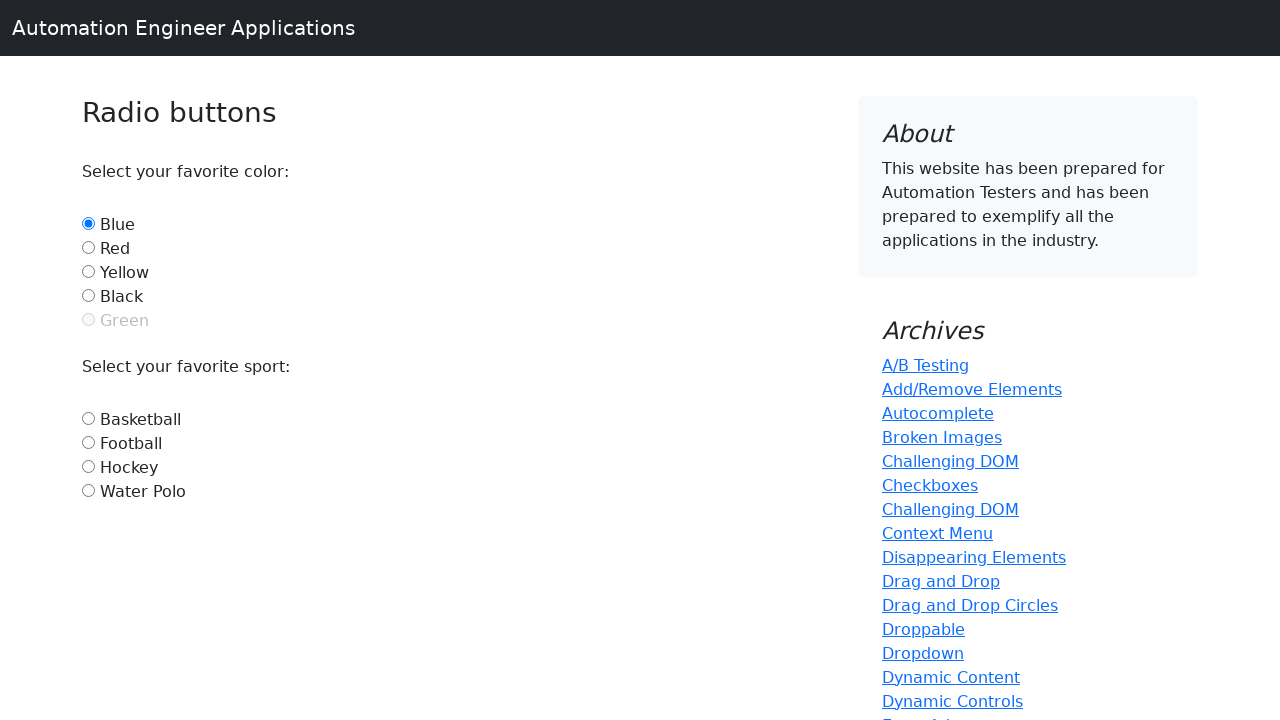

Clicked the red radio button option at (88, 247) on #red
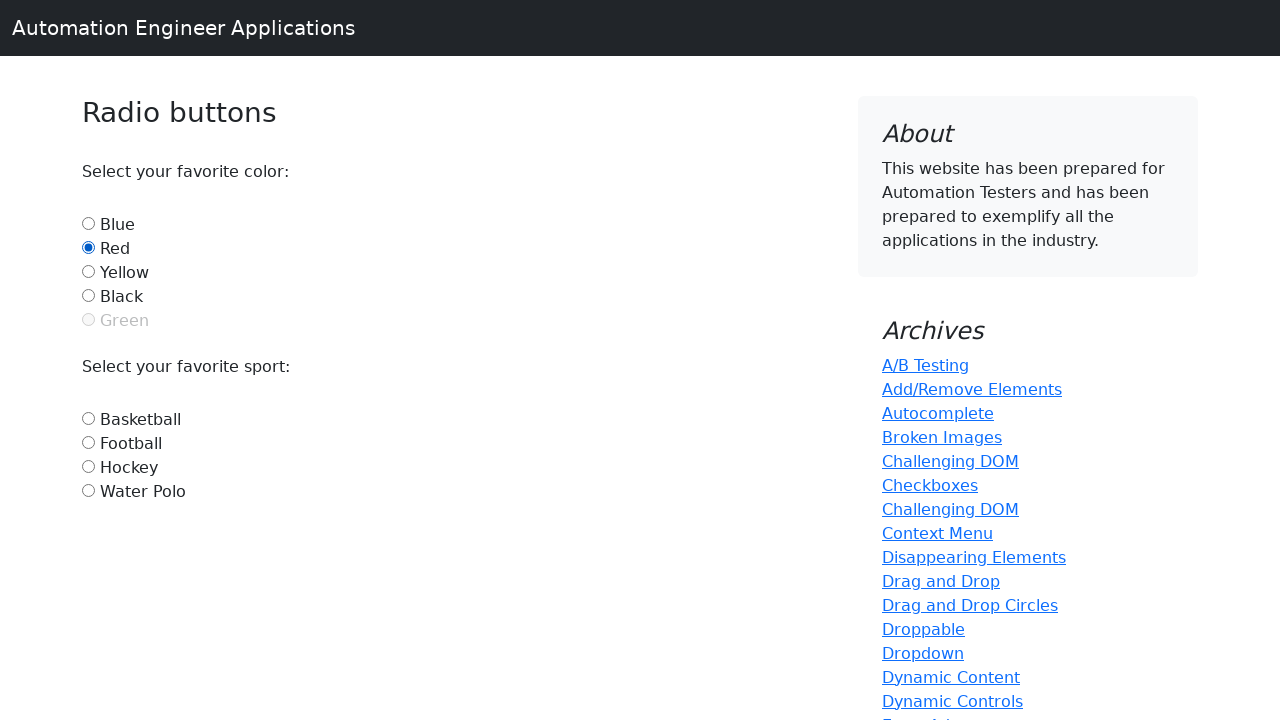

Verified that red option is selected
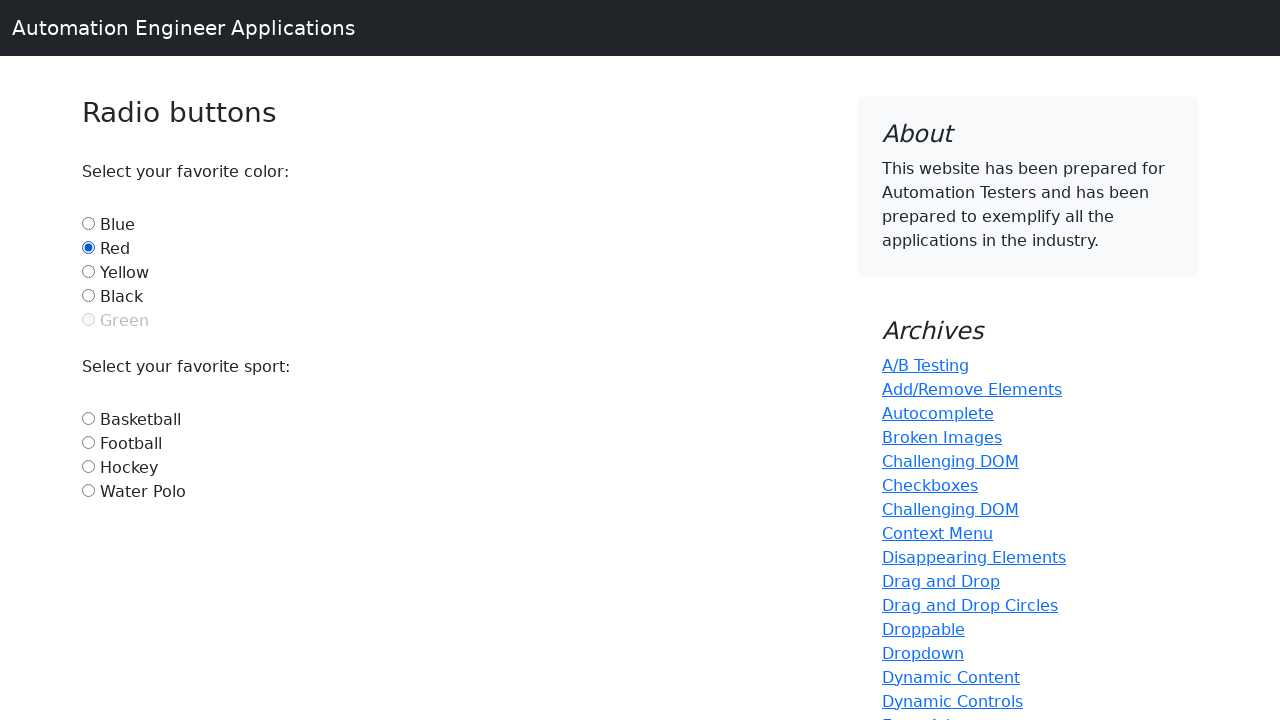

Clicked the football radio button option at (88, 442) on #football
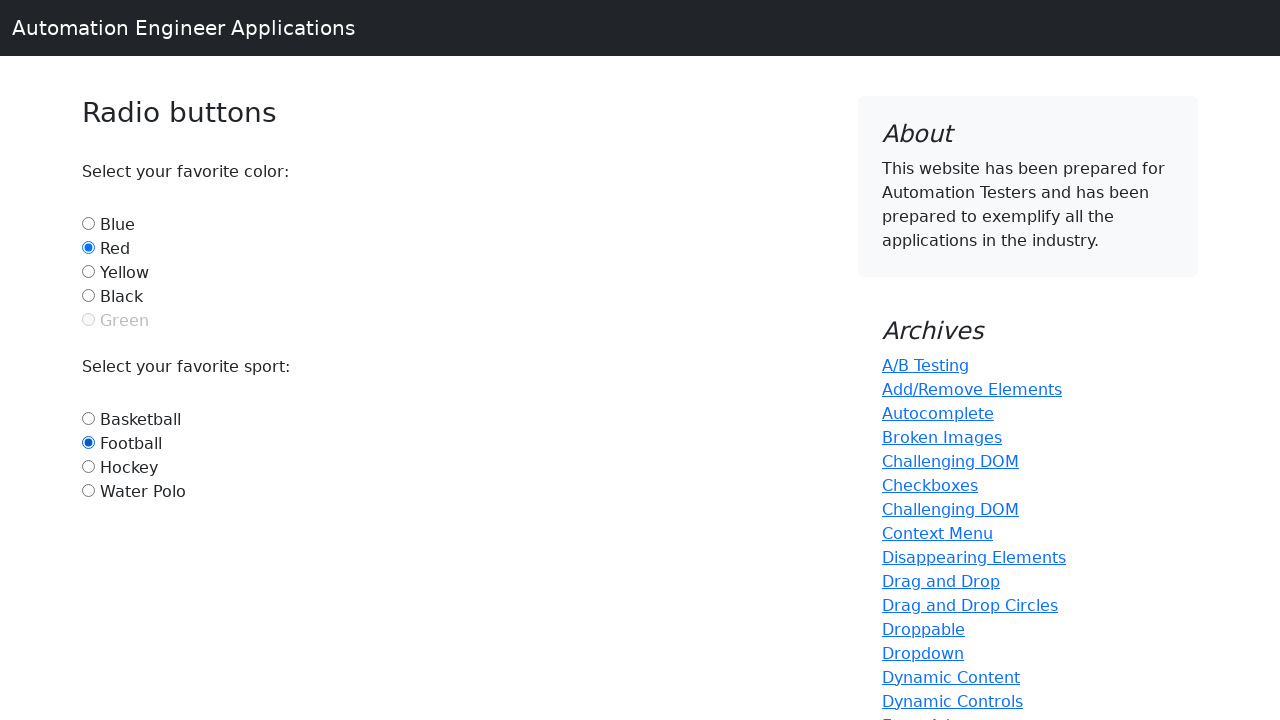

Verified that football option is selected
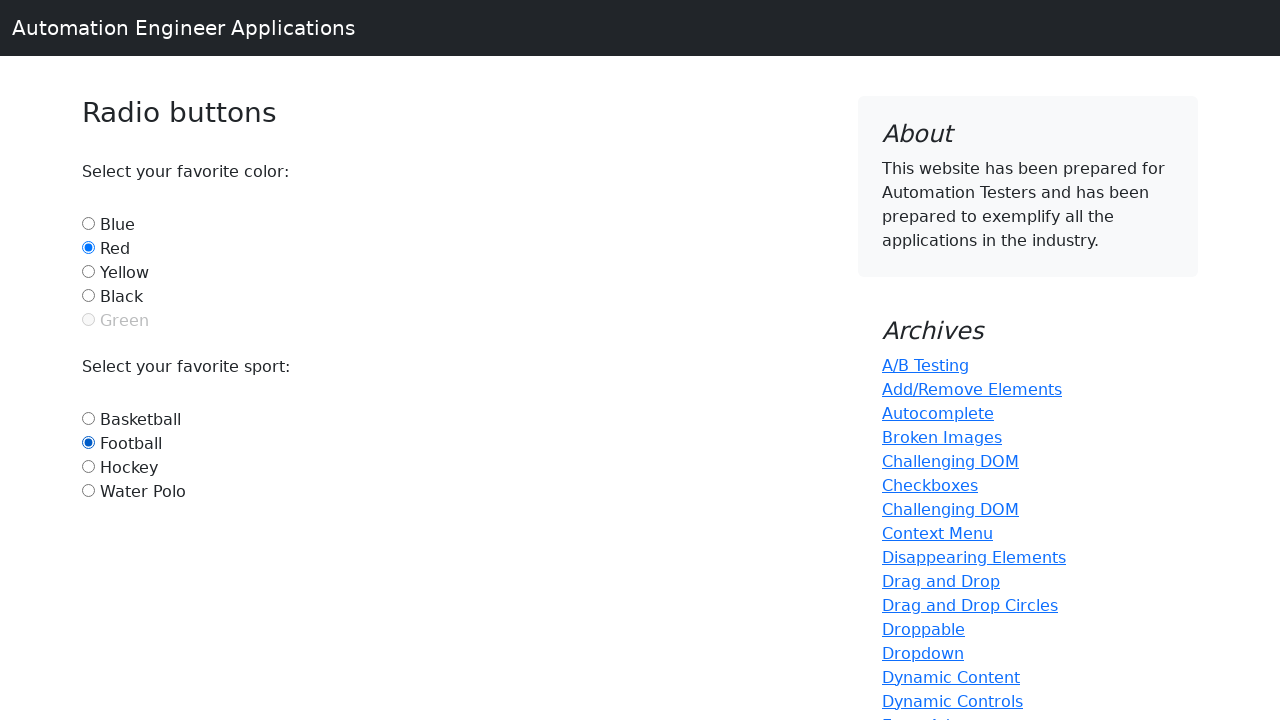

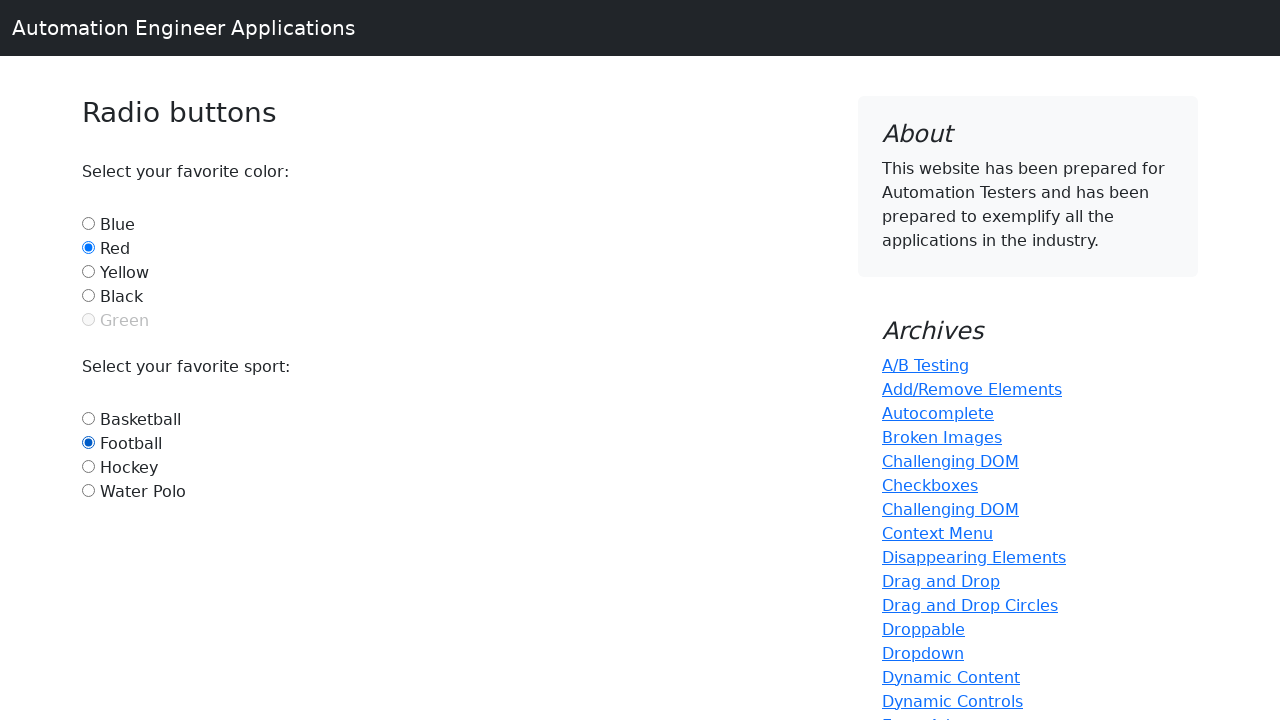